Tests iframe handling by navigating to a frames demo page, clicking on an iframe tab, and switching into the iframe context

Starting URL: https://www.globalsqa.com/demo-site/frames-and-windows/#iframe

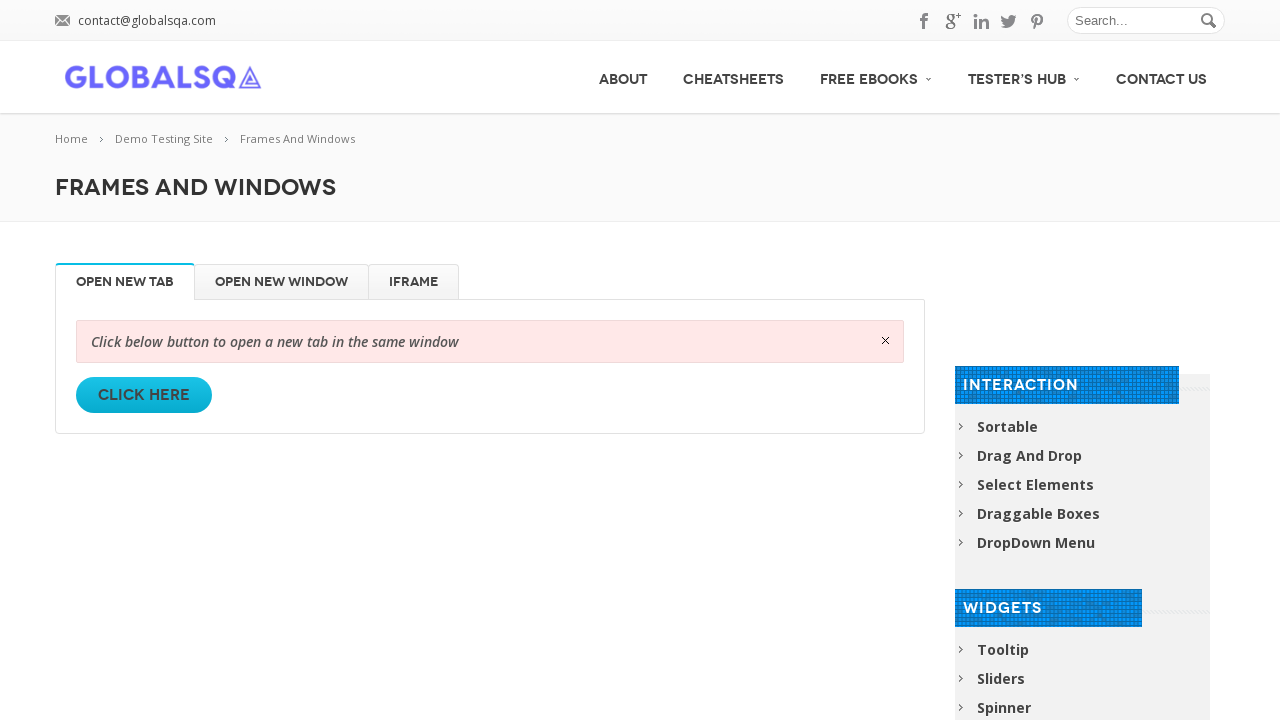

Clicked on the iFrame tab at (414, 282) on #iFrame
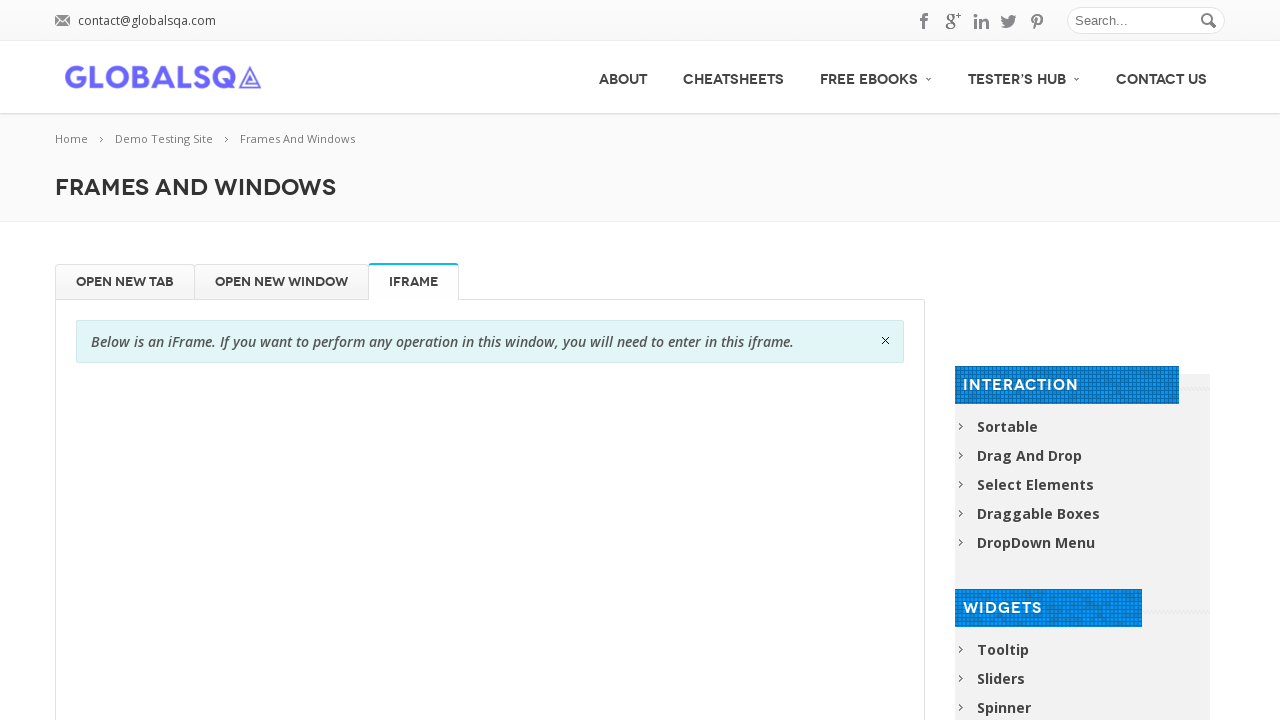

Waited for iframe element to be visible
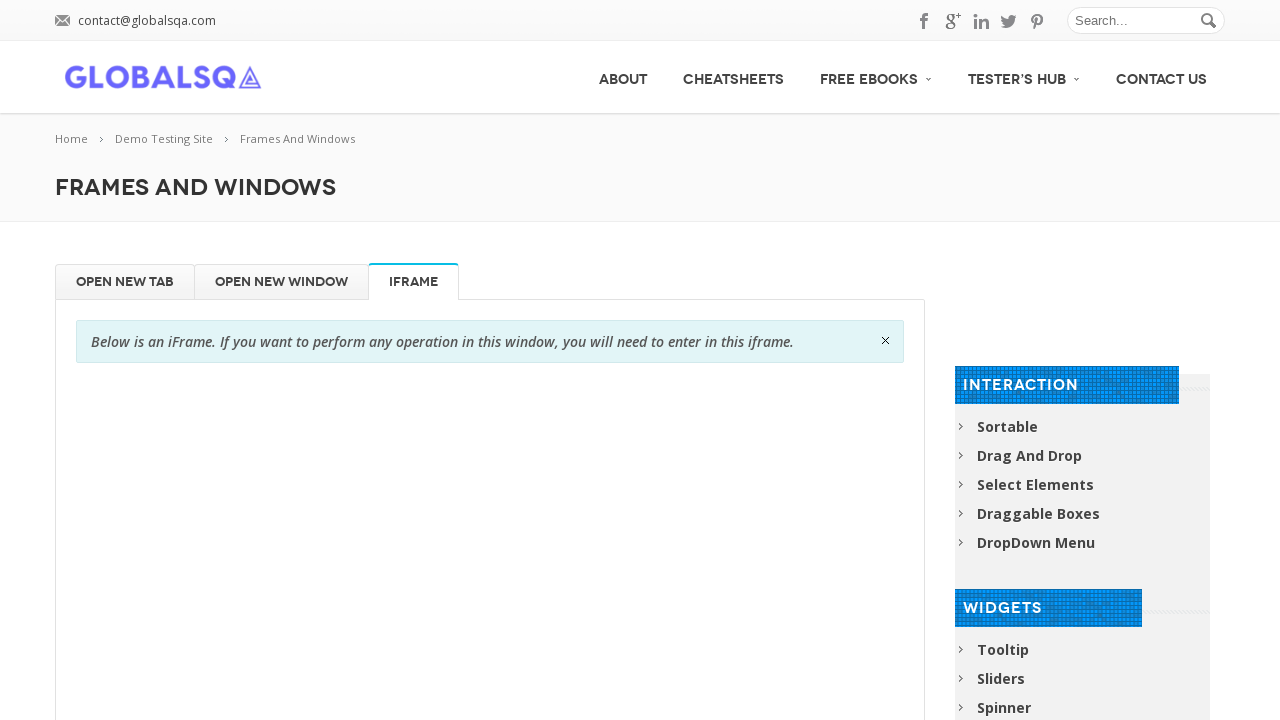

Switched to iframe context
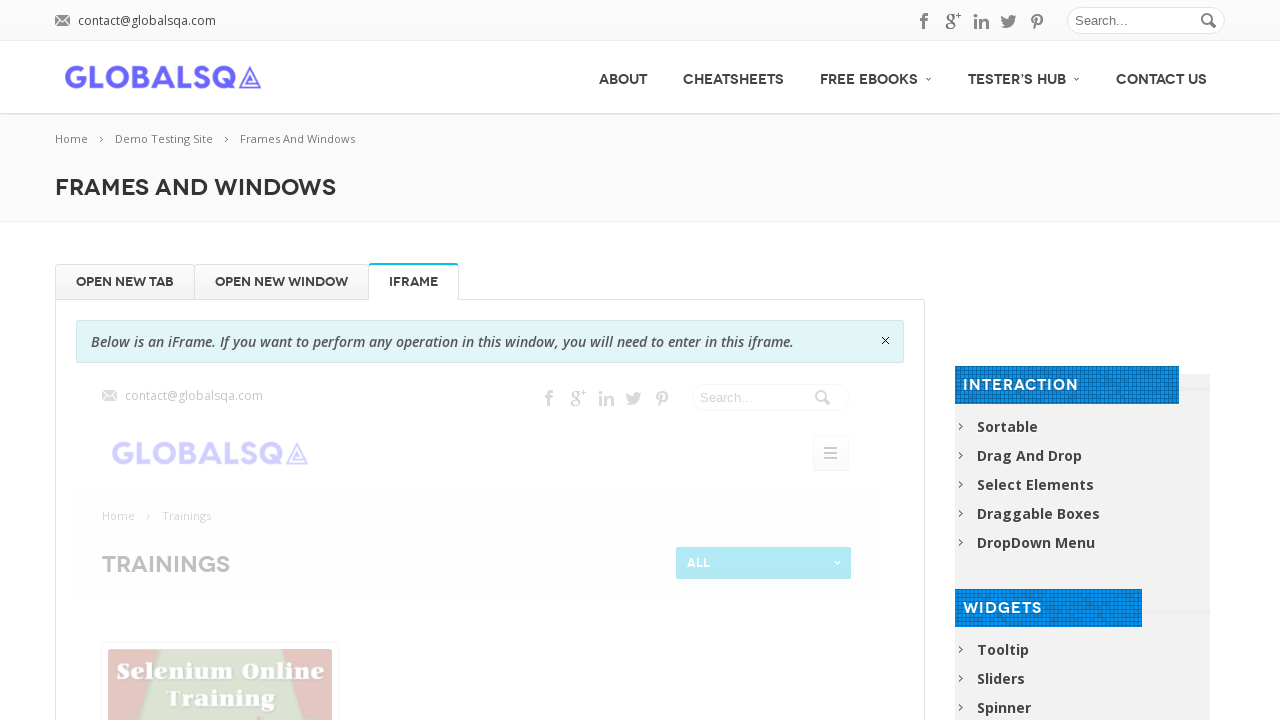

Waited for iframe content to load (domcontentloaded)
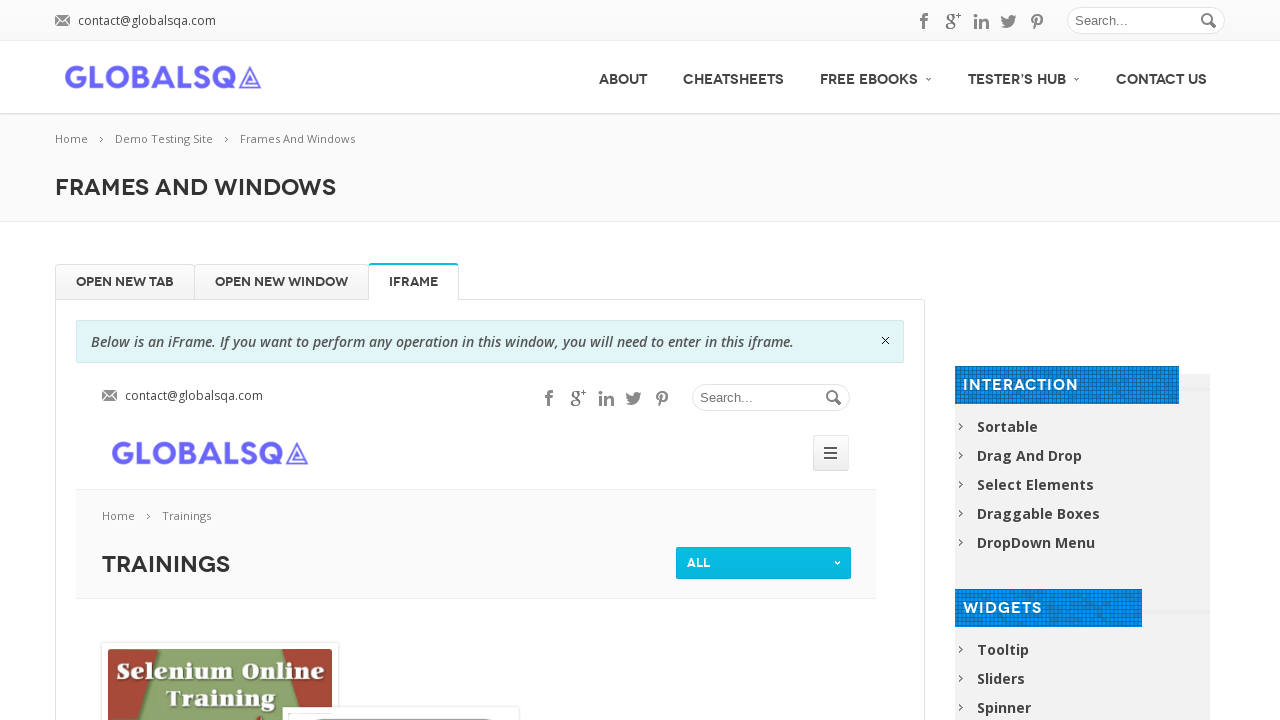

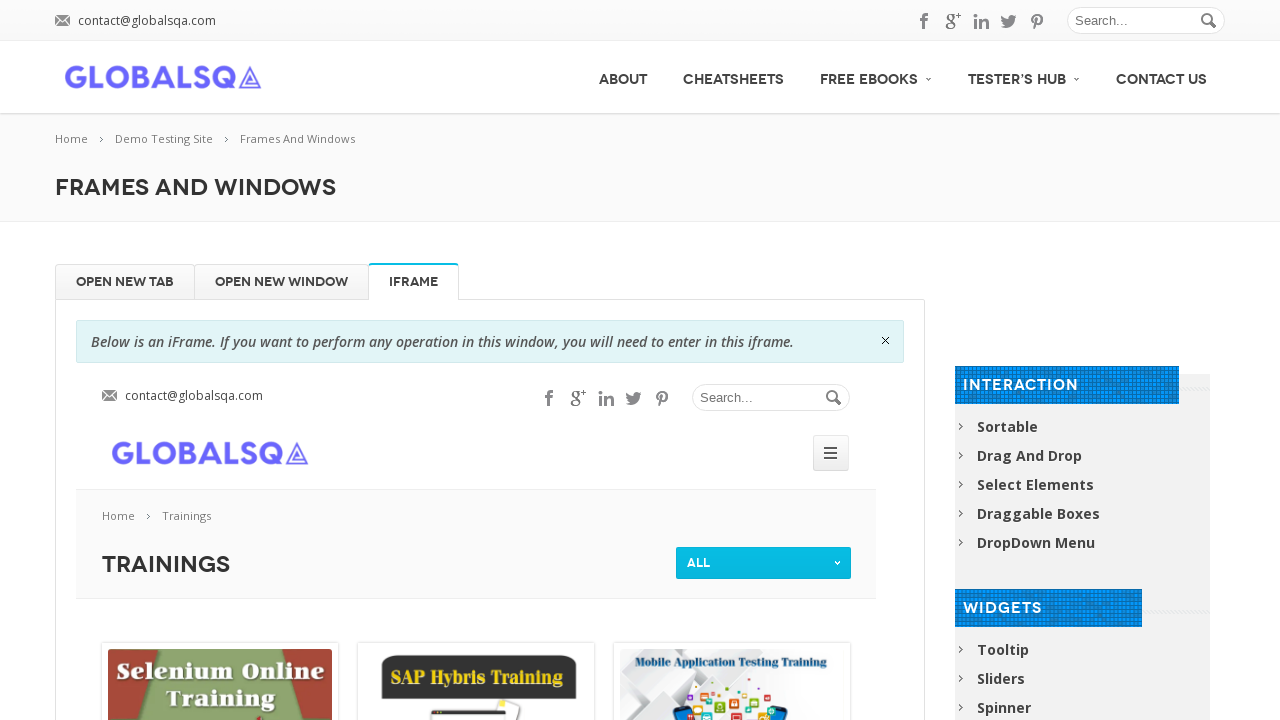